Tests dynamic properties page by waiting for elements to become enabled/visible and clicking on dynamically changing buttons.

Starting URL: https://demoqa.com/

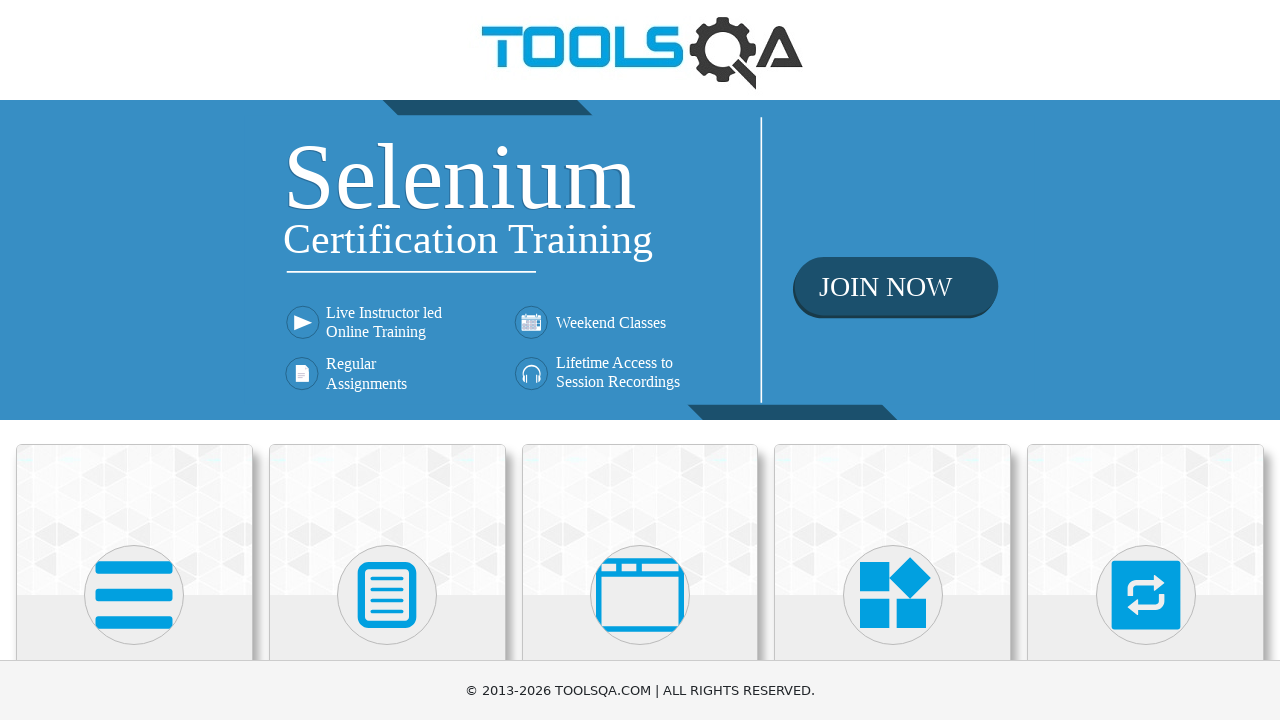

Clicked on Elements card at (134, 360) on text=Elements
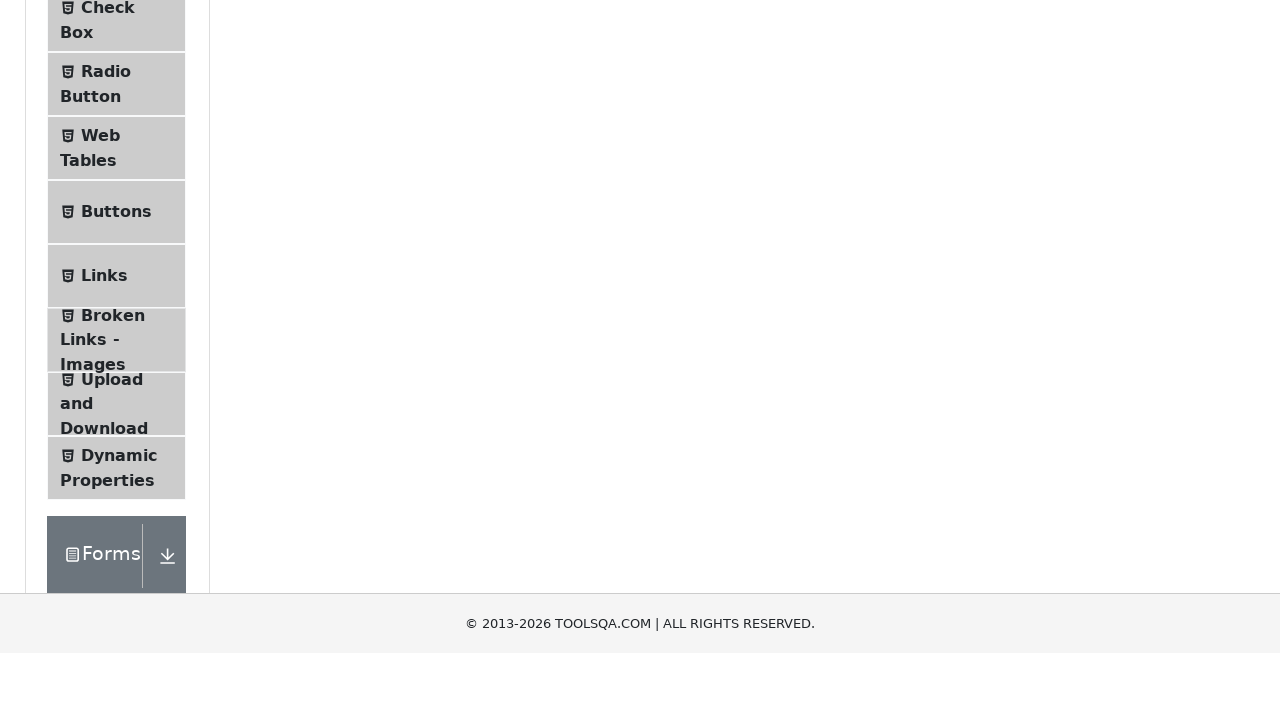

Clicked on Dynamic Properties menu item at (119, 348) on text=Dynamic Properties
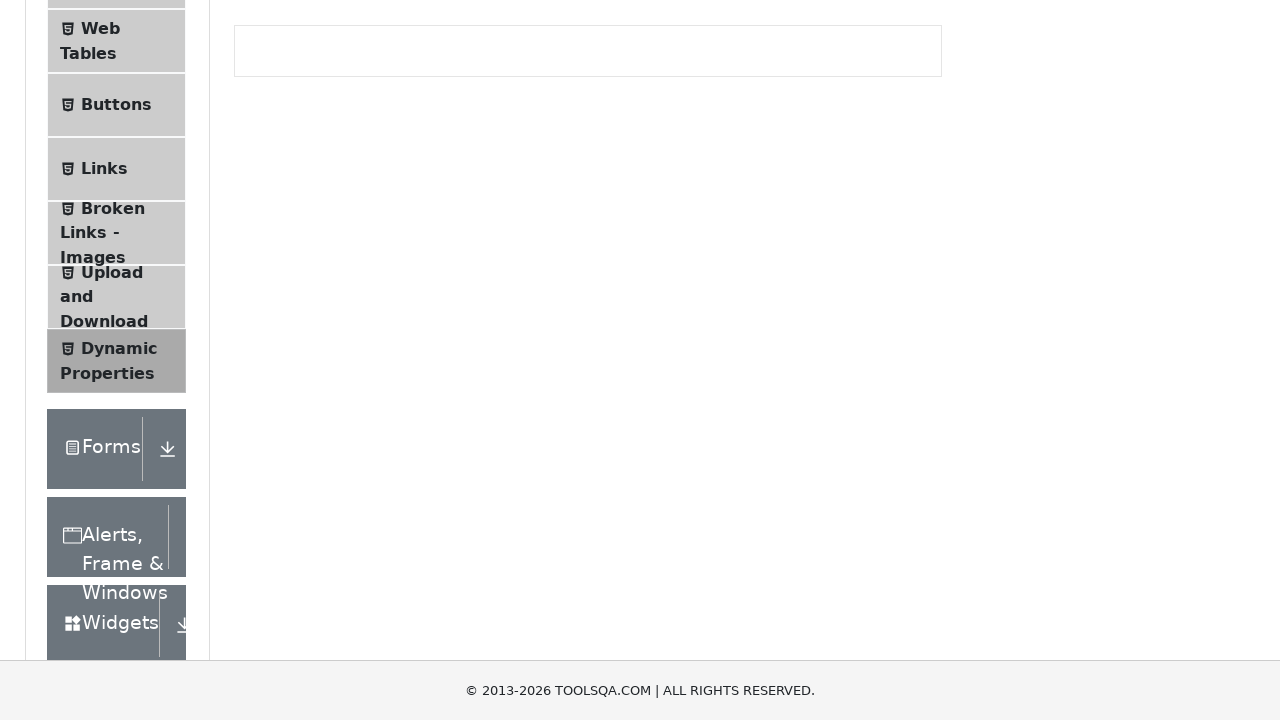

Waited for 'Will enable 5 seconds' button to become enabled
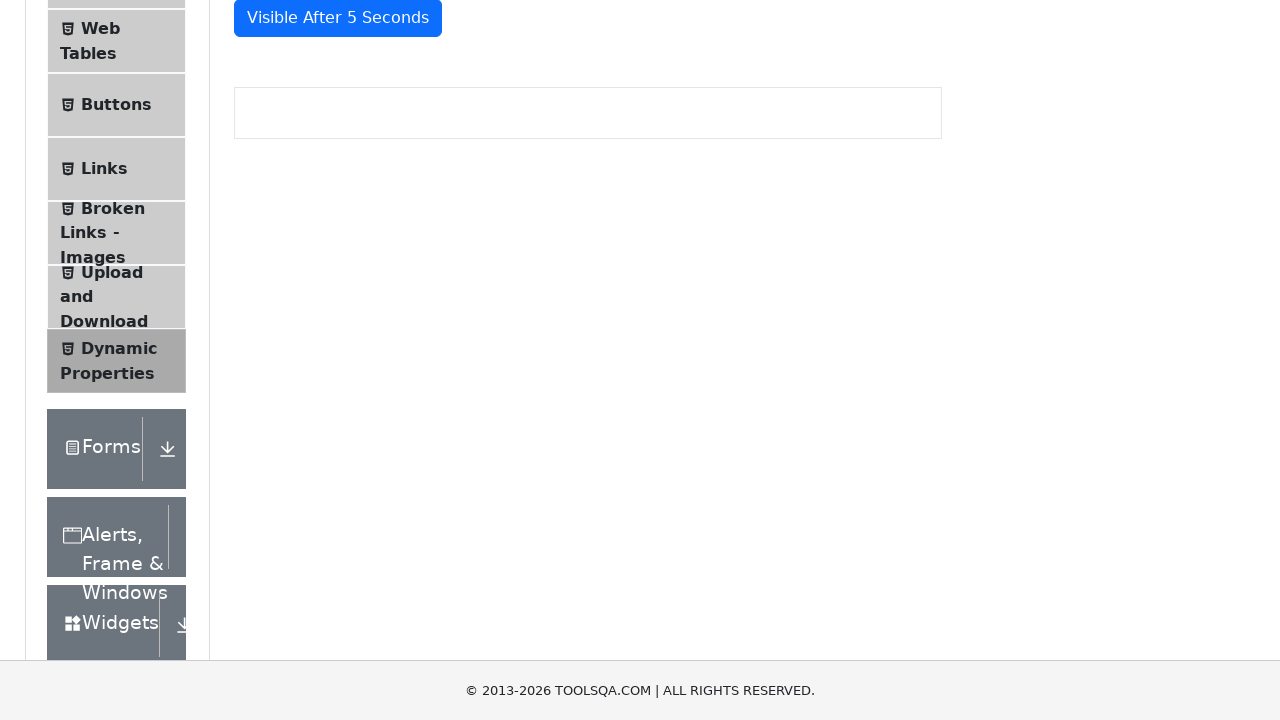

Clicked the 'Will enable 5 seconds' button at (333, 306) on #enableAfter
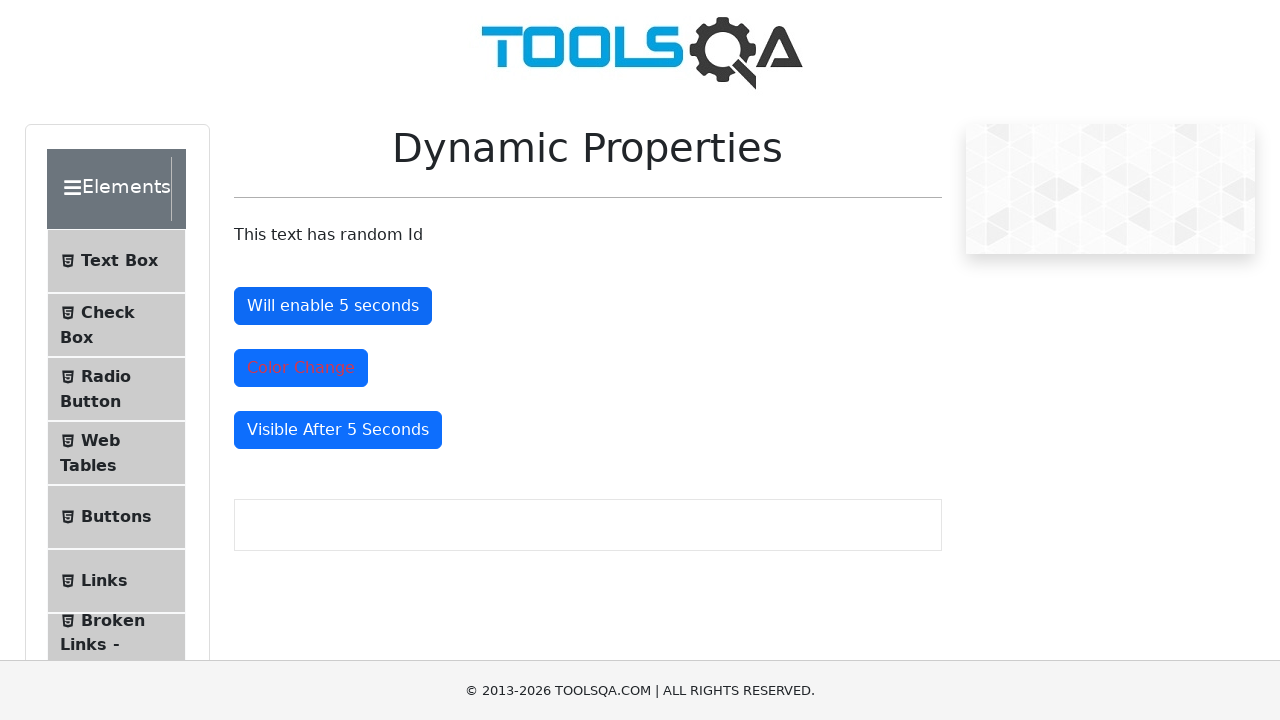

Clicked the 'Color Change' button at (301, 368) on #colorChange
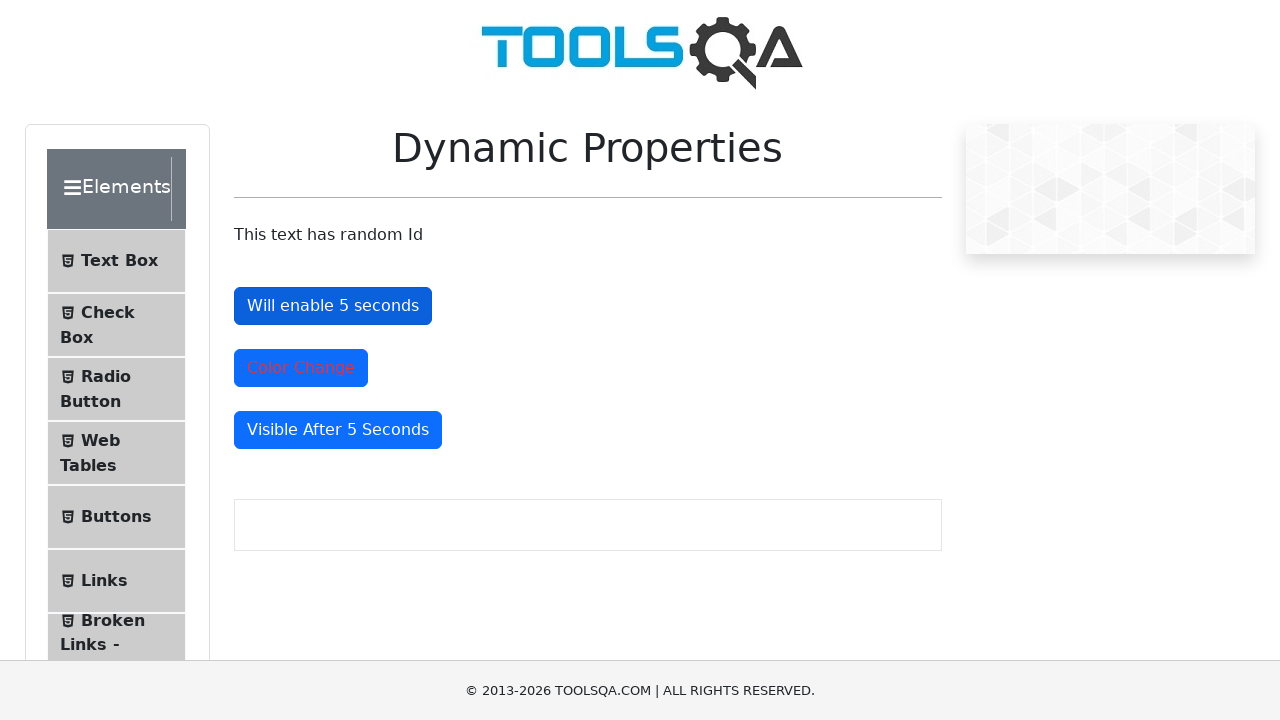

Clicked the 'Visible After 5 Seconds' button at (338, 430) on #visibleAfter
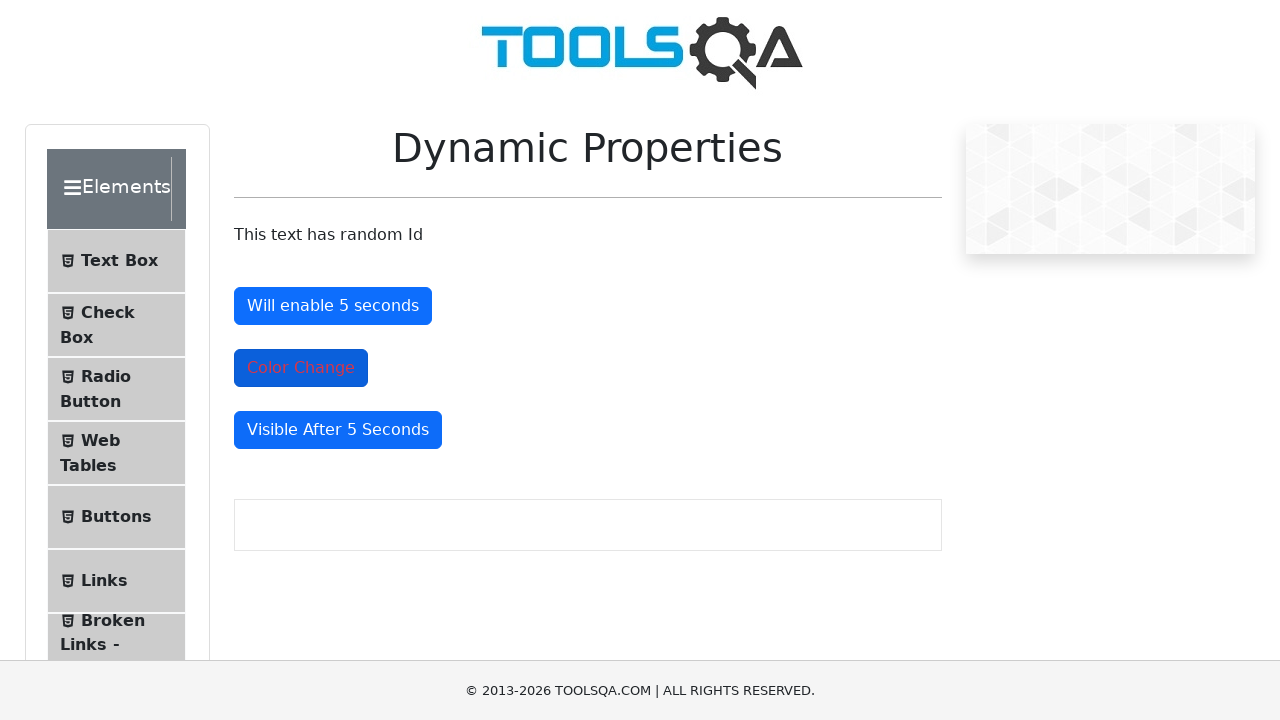

Verified the color change button has the expected danger color
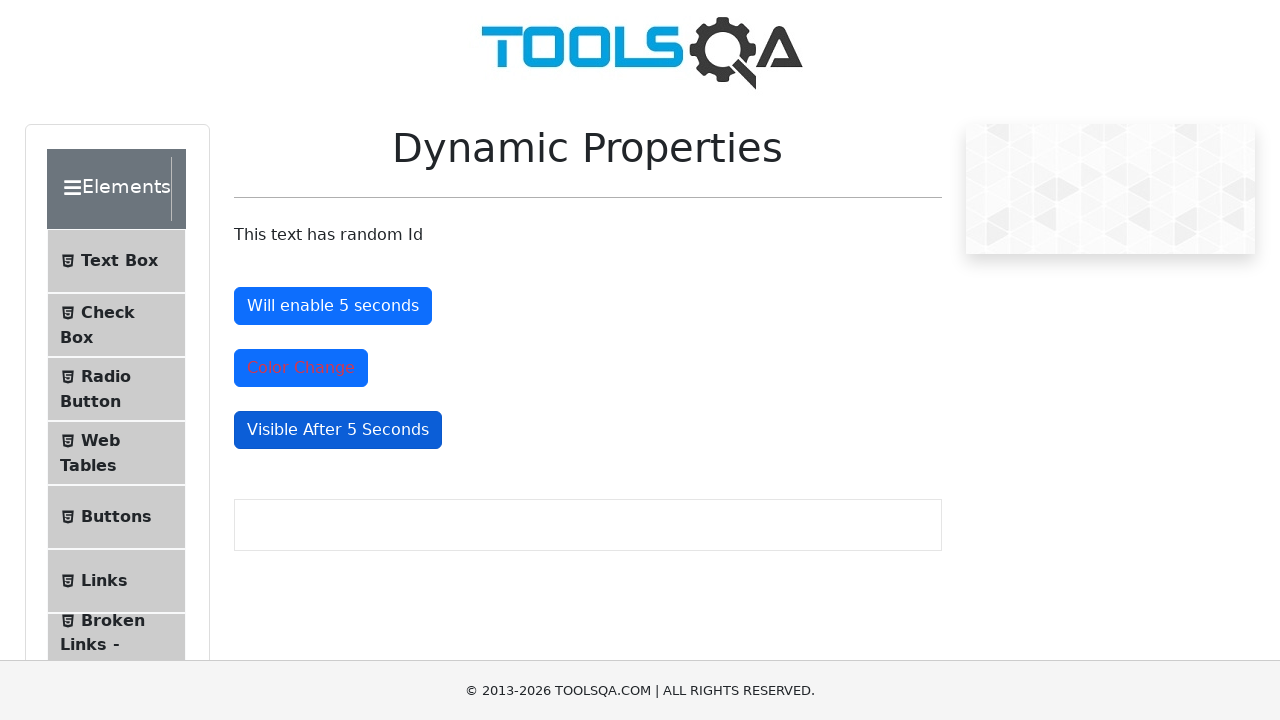

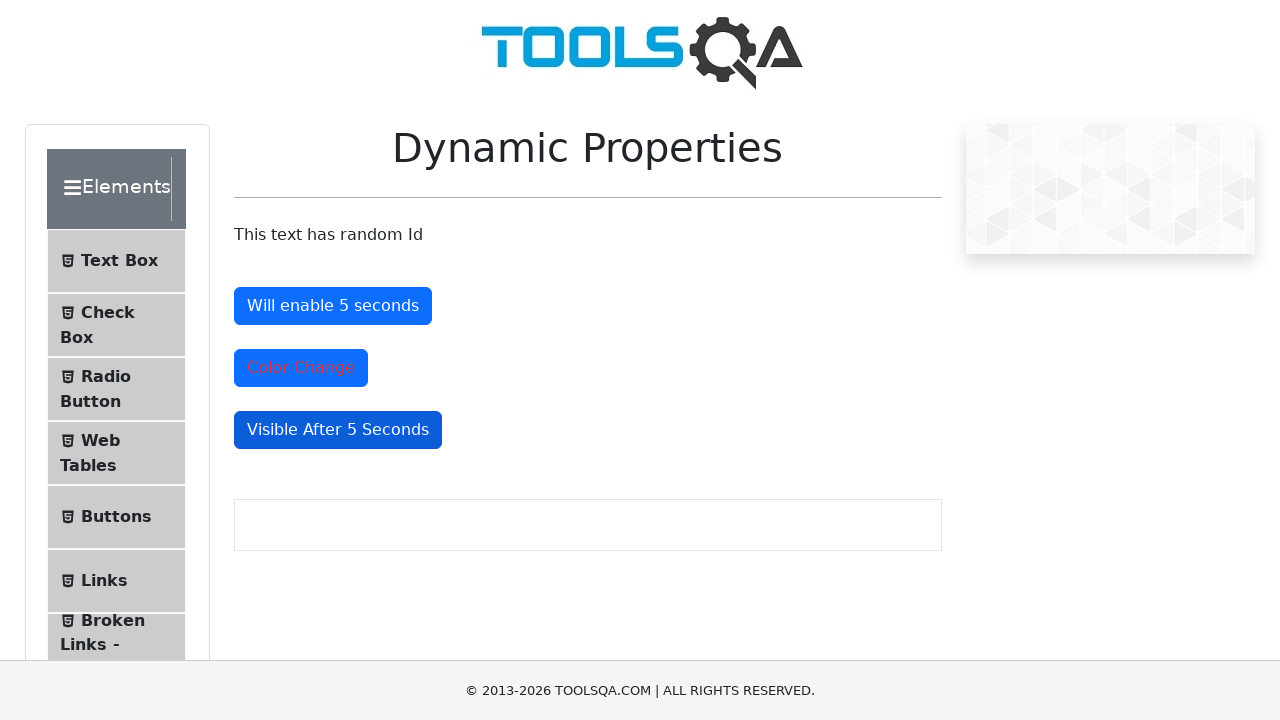